Tests the contact form validation by clicking submit without filling fields to trigger error messages, then populating mandatory fields to verify errors clear

Starting URL: http://jupiter.cloud.planittesting.com

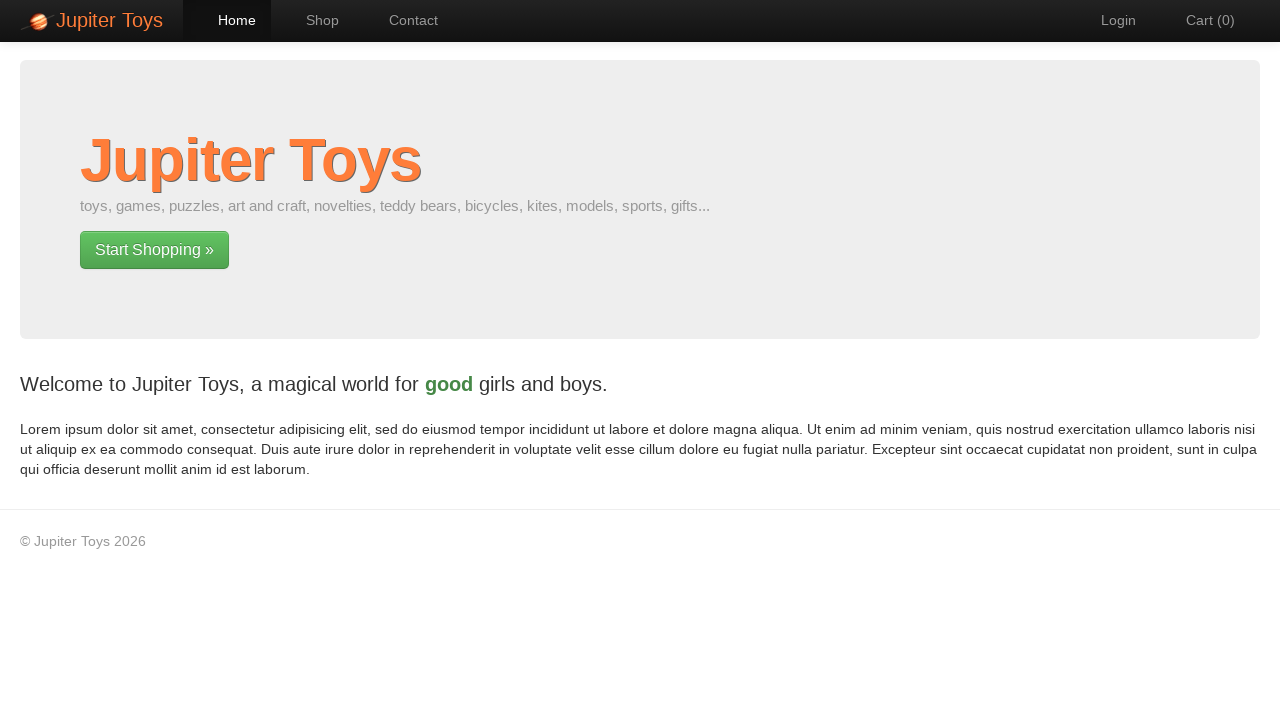

Clicked navigation link to Contact page at (404, 20) on a[href='#/contact']
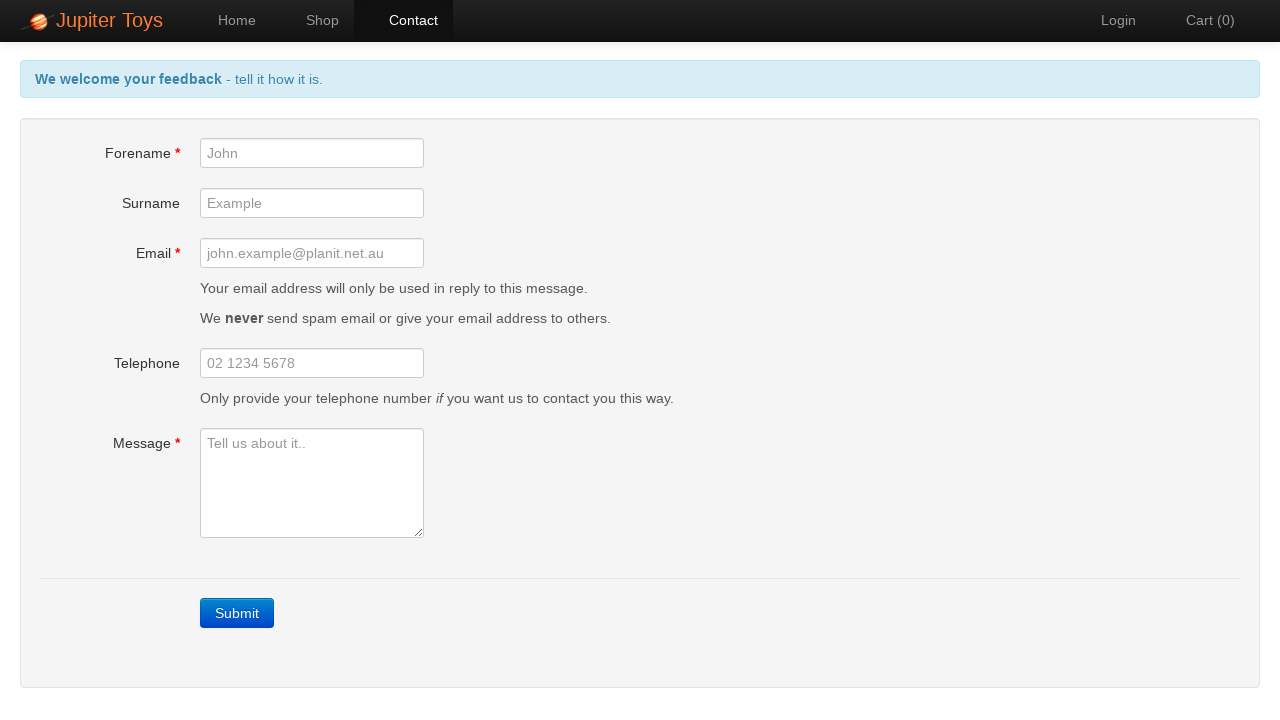

Clicked submit button without filling any fields to trigger validation errors at (237, 613) on a.btn-contact
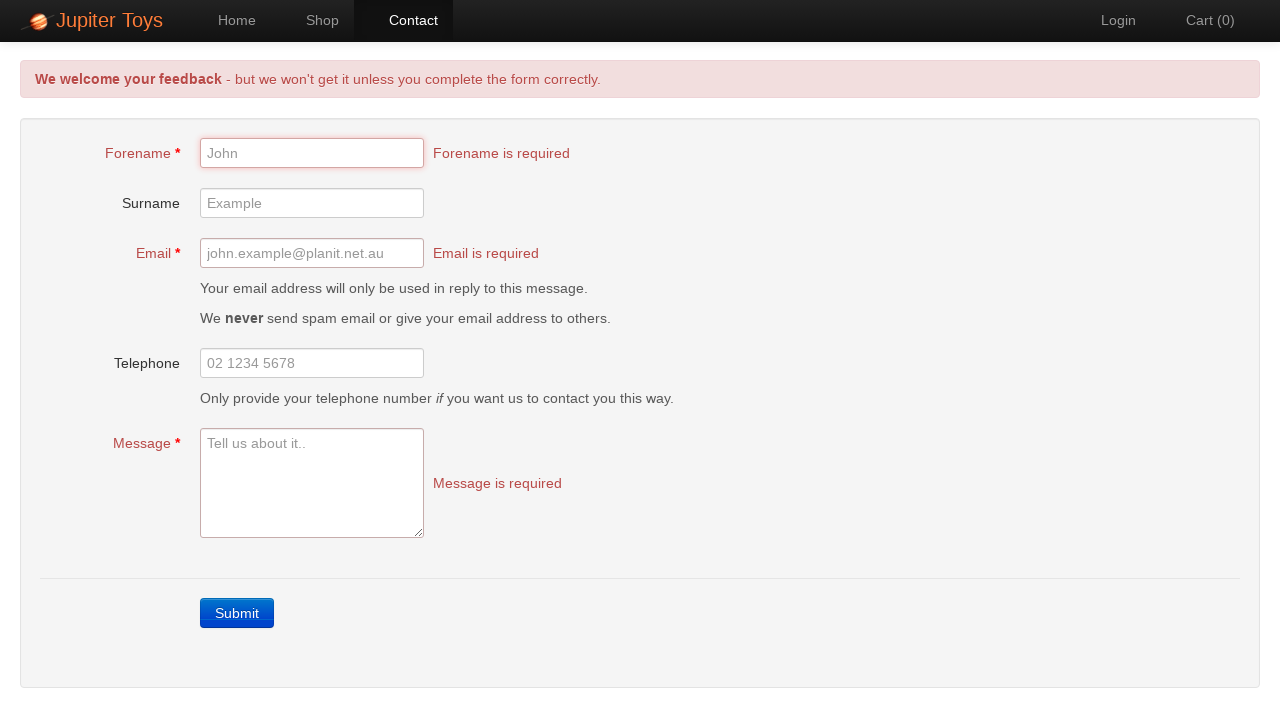

Error alert message appeared
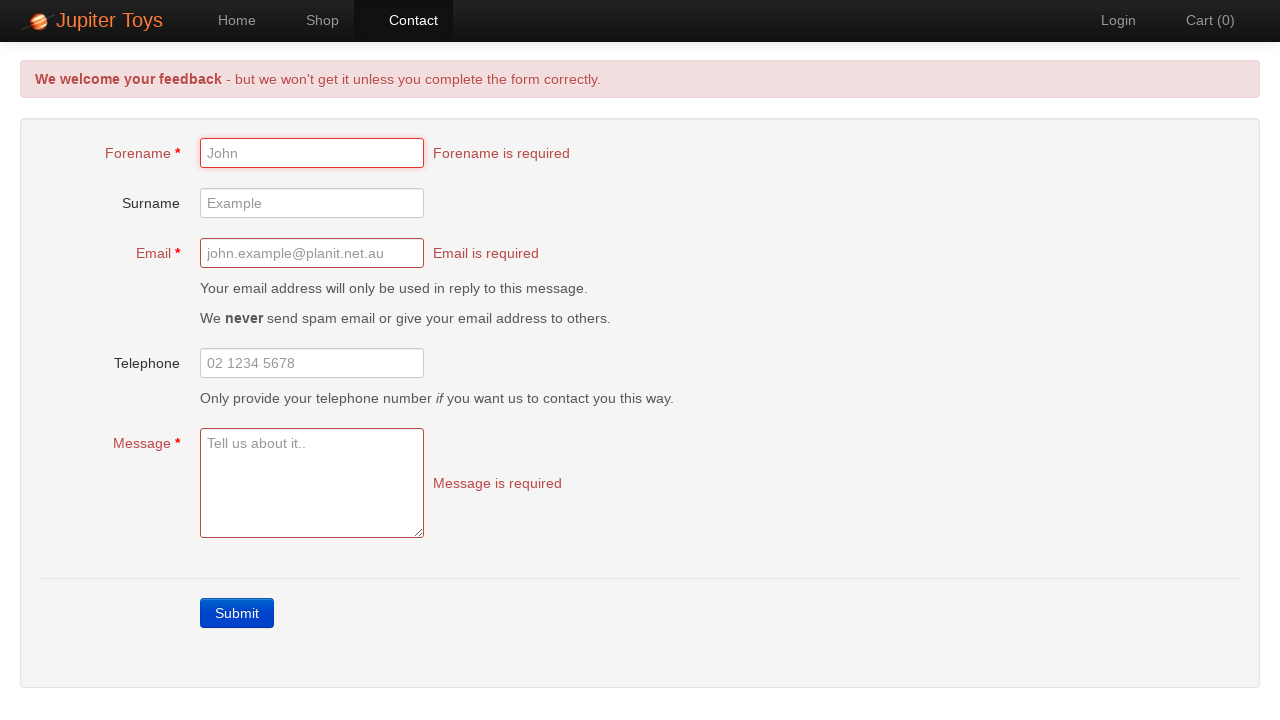

Verified error message displayed for forename field
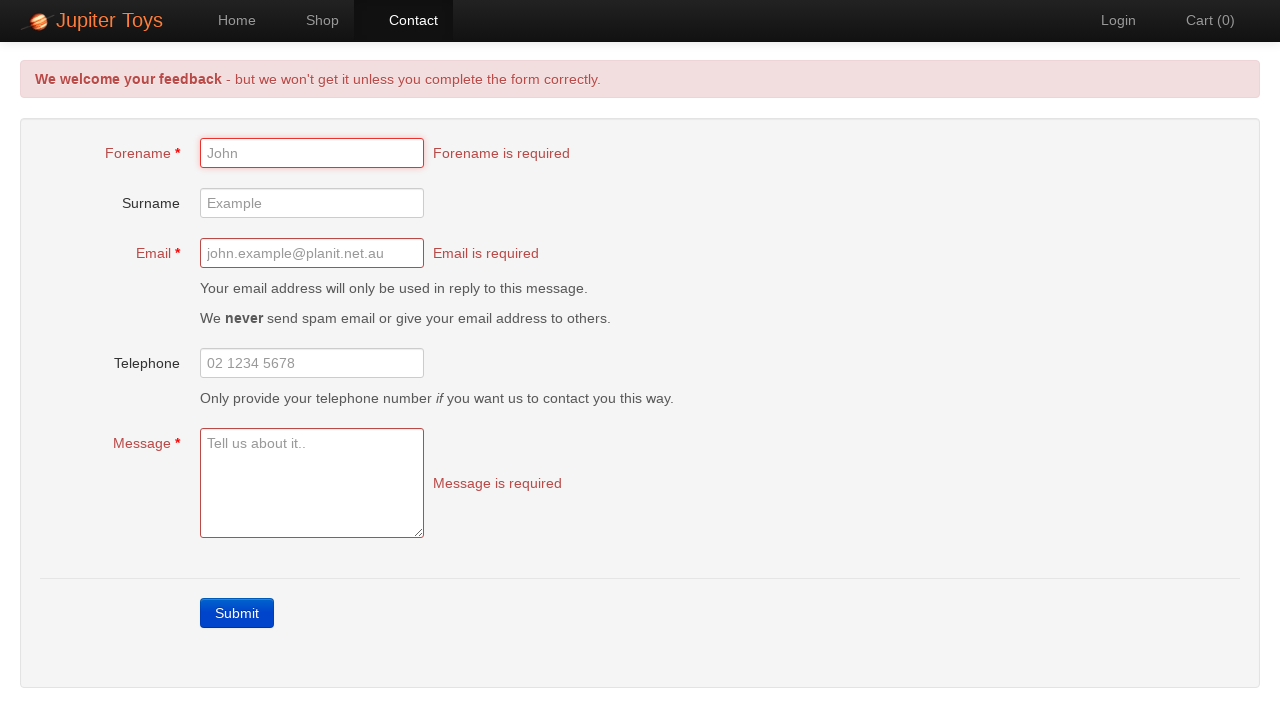

Verified error message displayed for email field
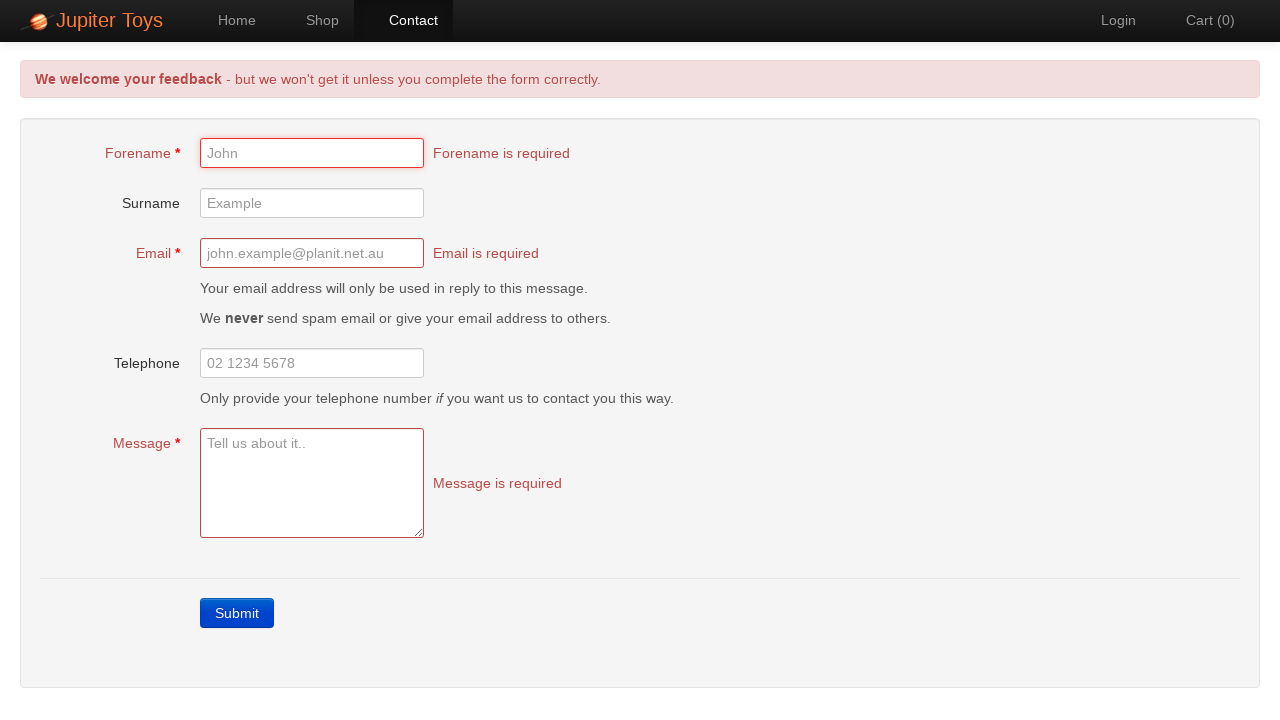

Verified error message displayed for message field
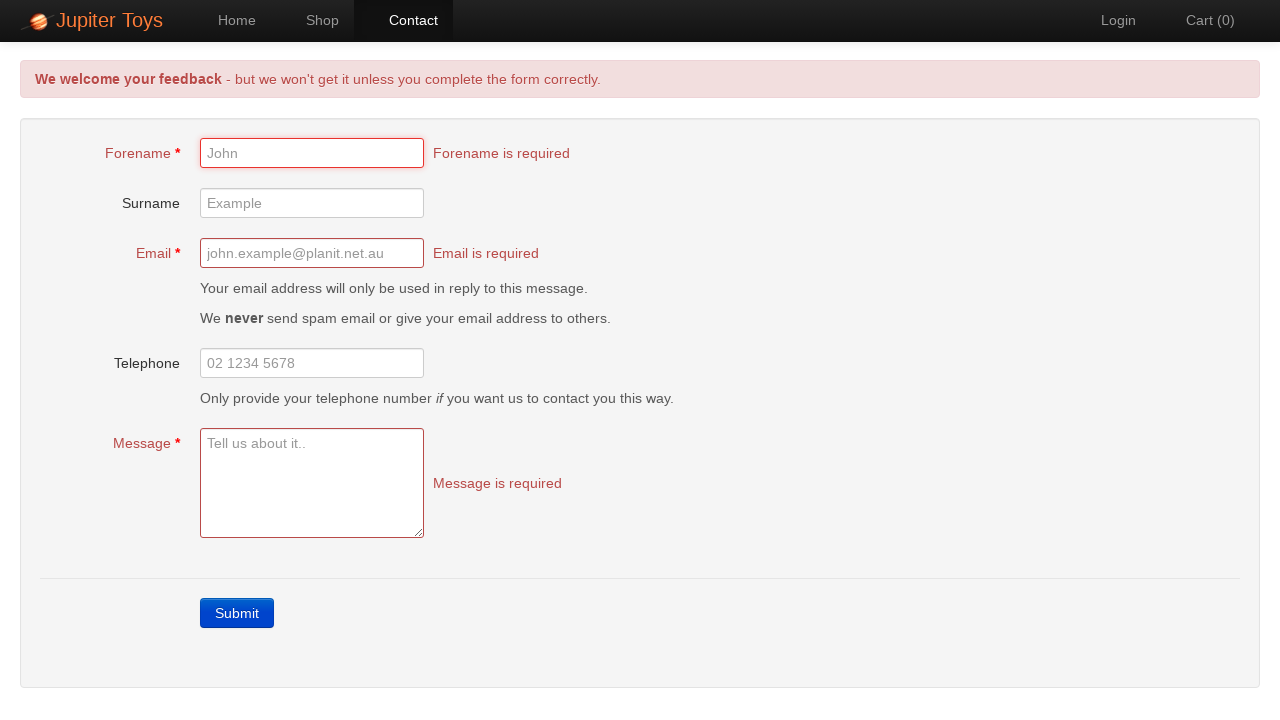

Filled forename field with 'Sarah Johnson' on #forename
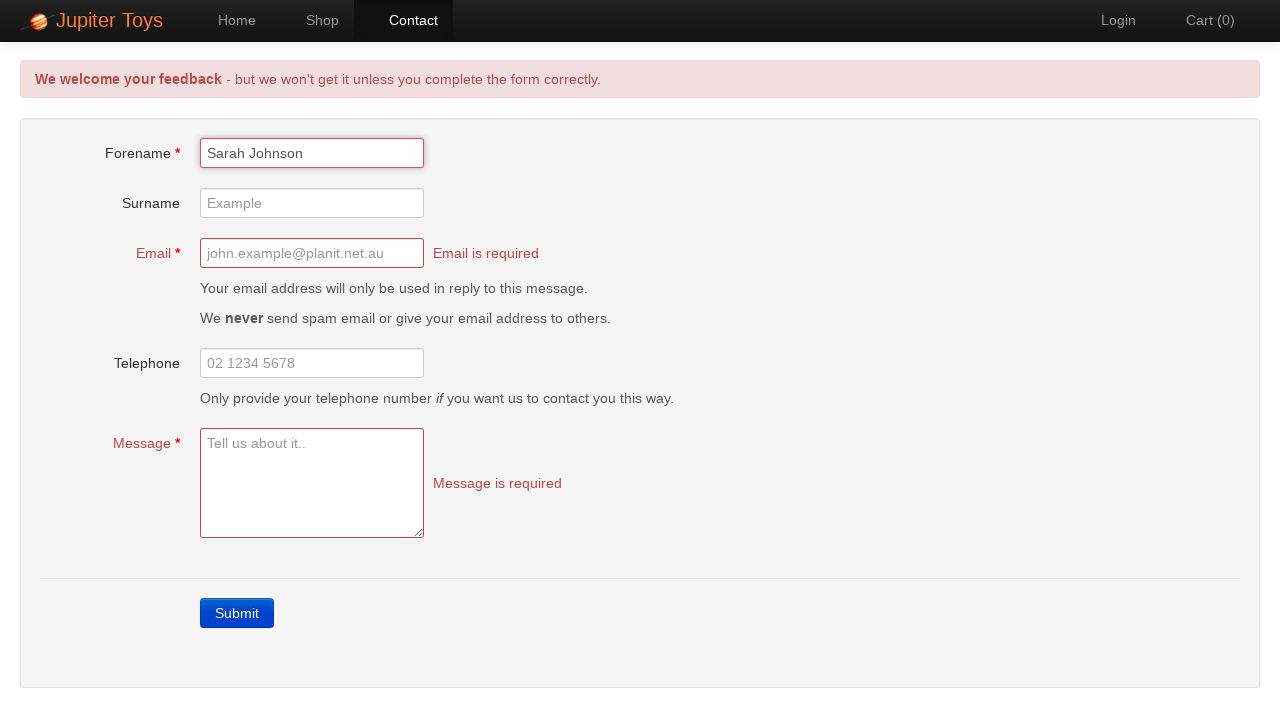

Filled email field with 'sarah.johnson@testmail.com' on #email
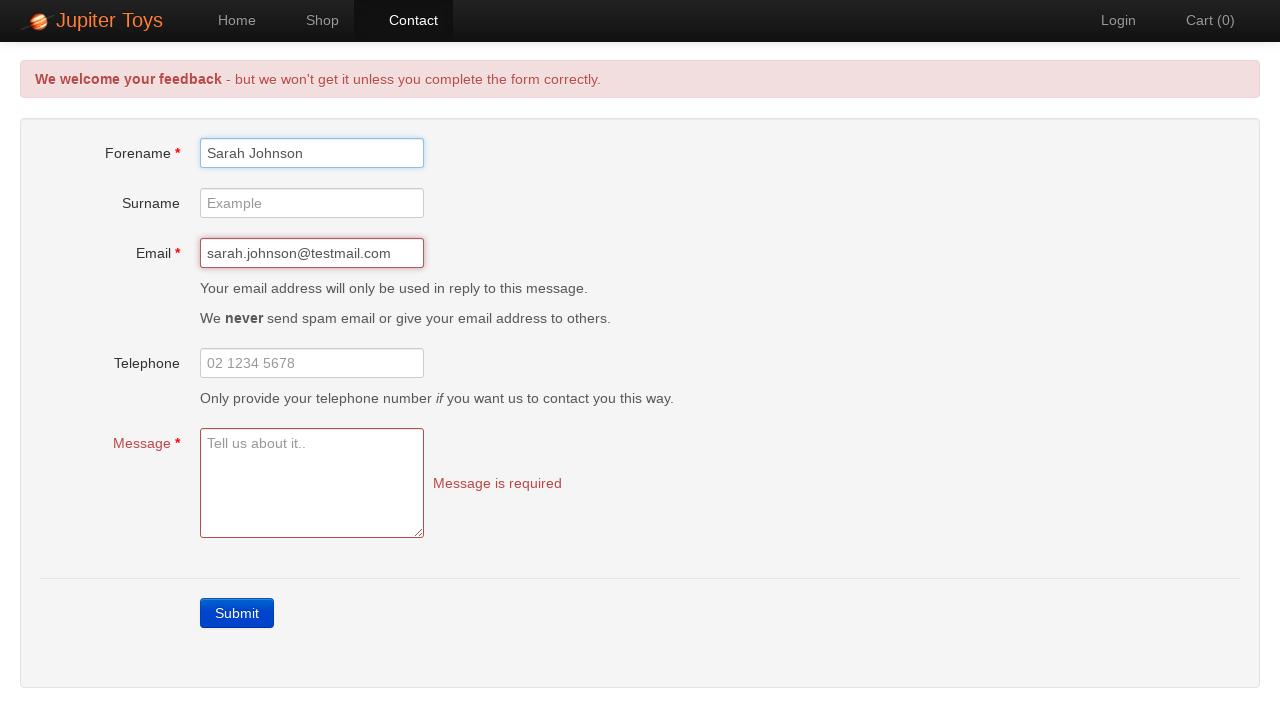

Filled message field with test inquiry text on #message
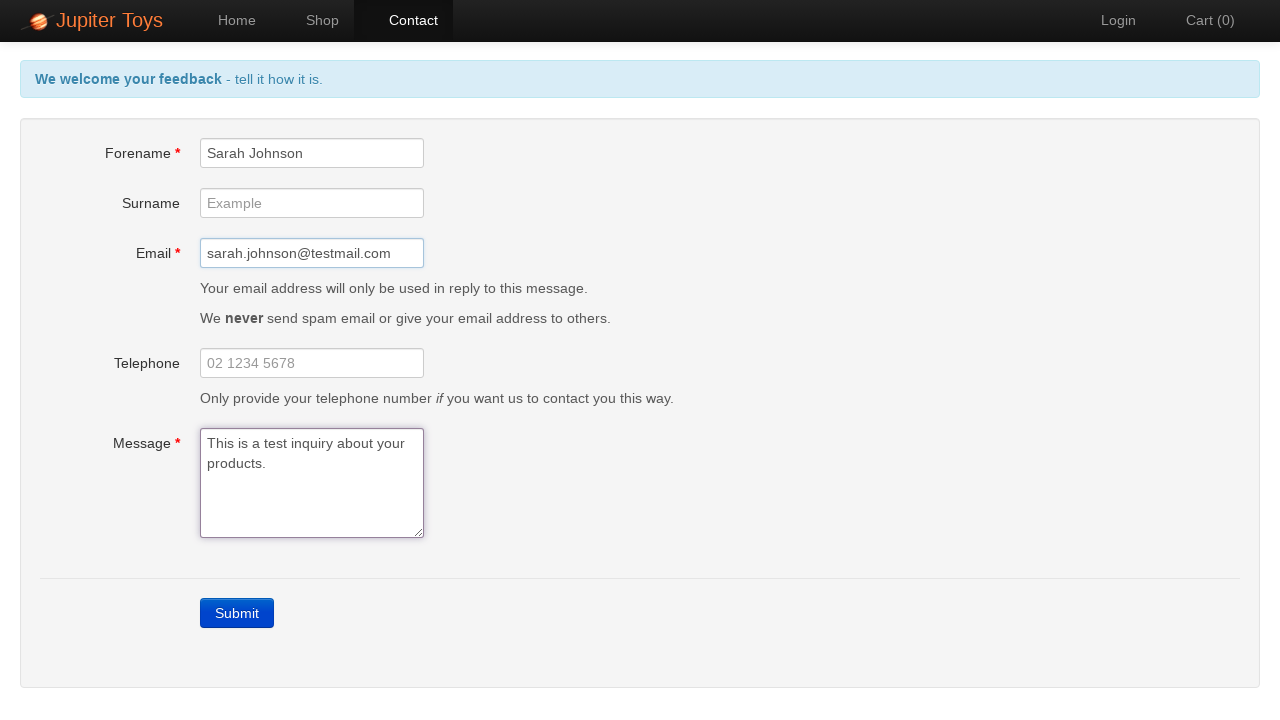

Verified error message for forename field is now hidden
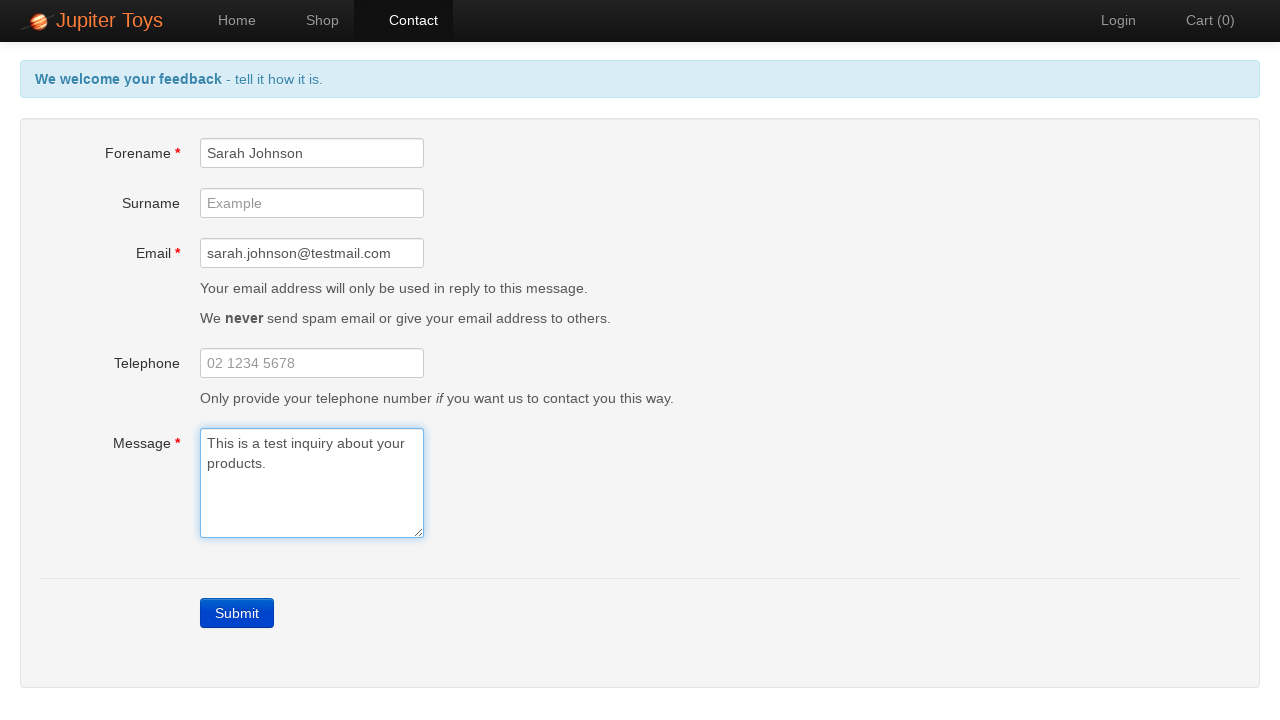

Verified error message for email field is now hidden
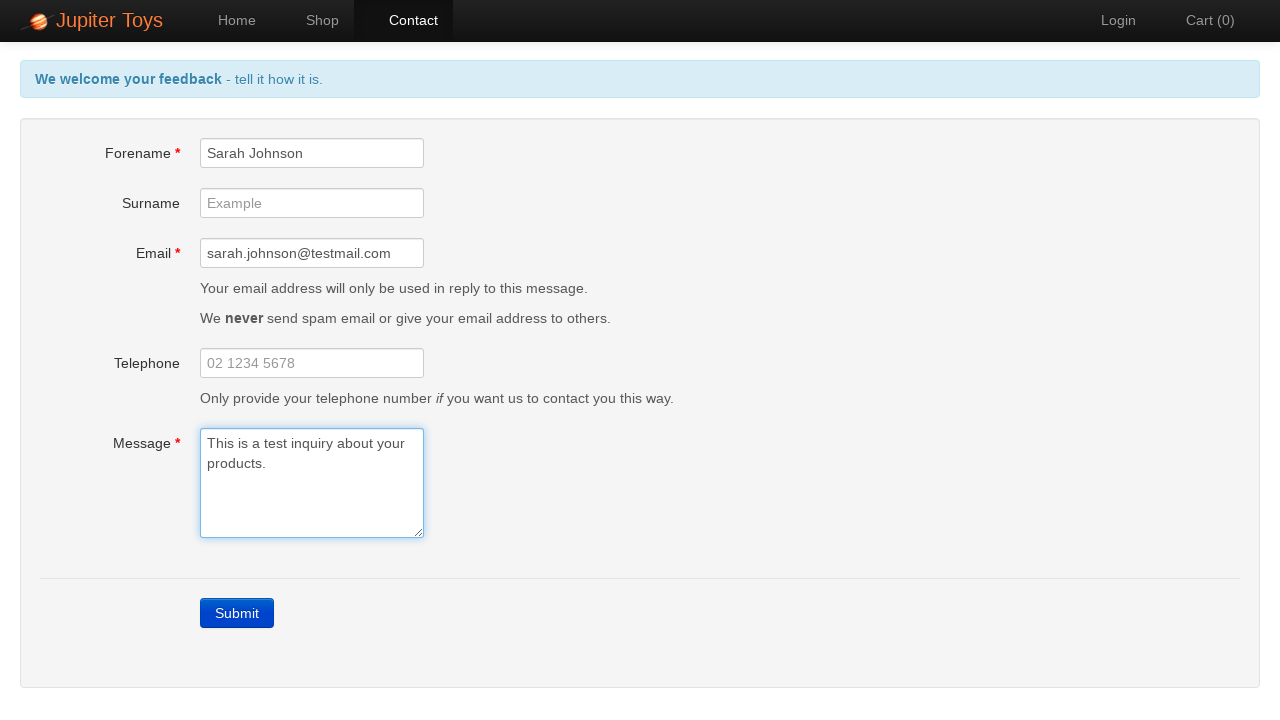

Verified error message for message field is now hidden
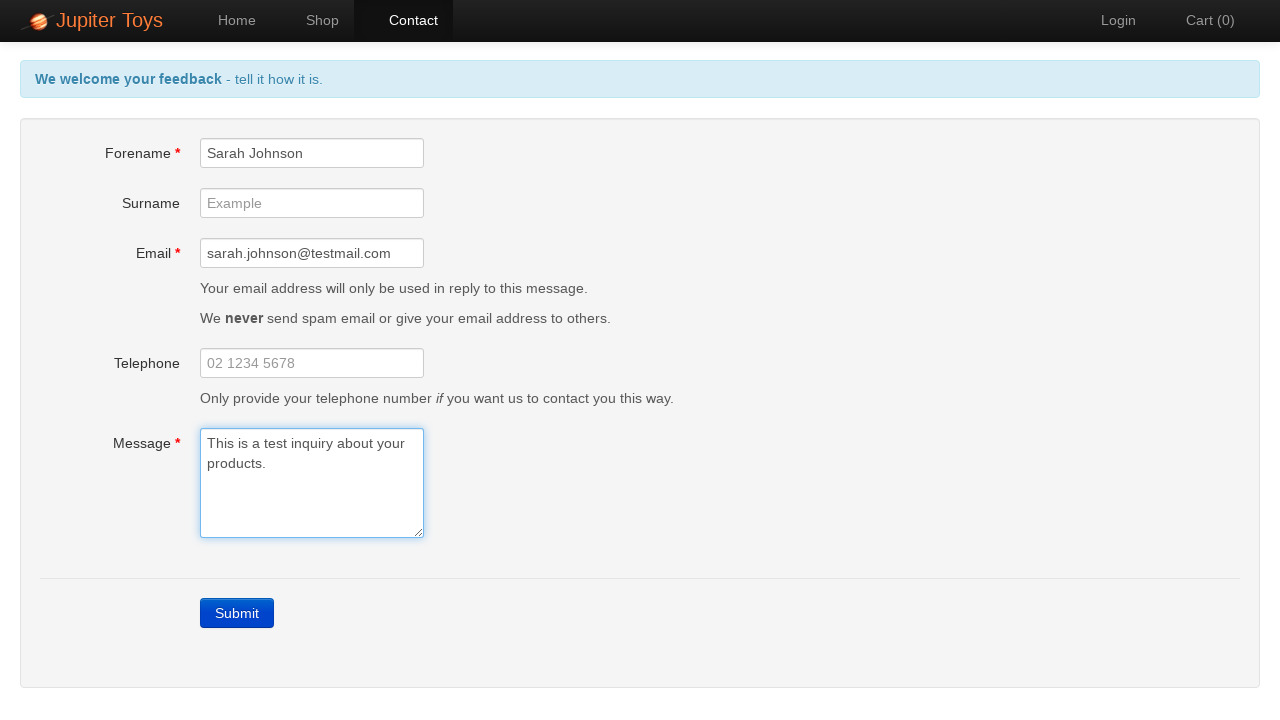

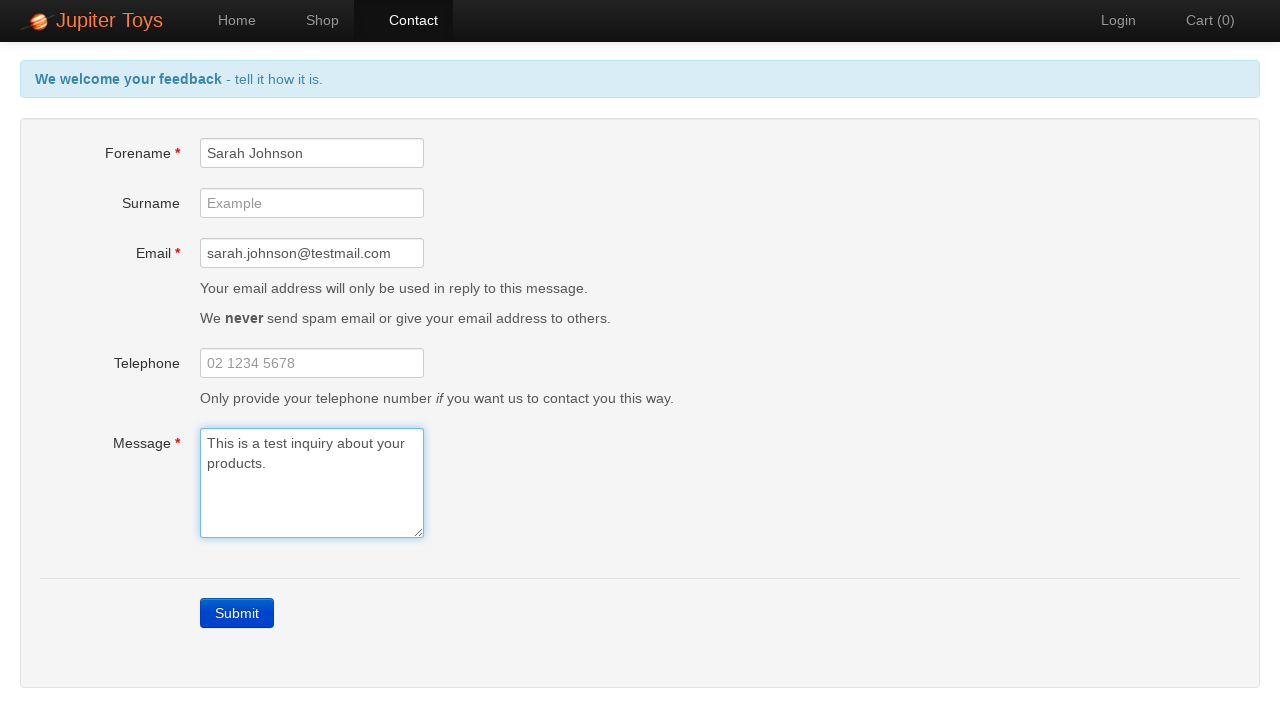